Solves a mathematical captcha by reading a value, calculating the result using a logarithmic formula, and submitting the form with checkbox and radio button selections

Starting URL: https://suninjuly.github.io/math.html

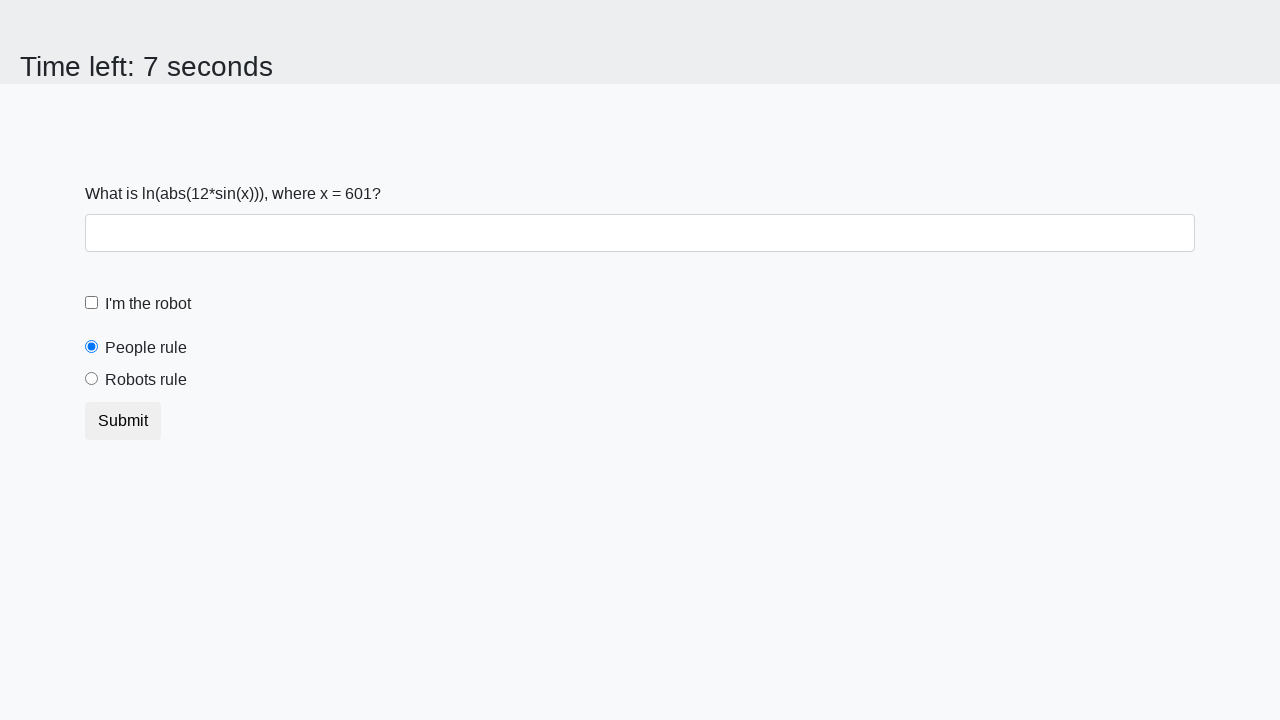

Retrieved the mathematical value from the captcha
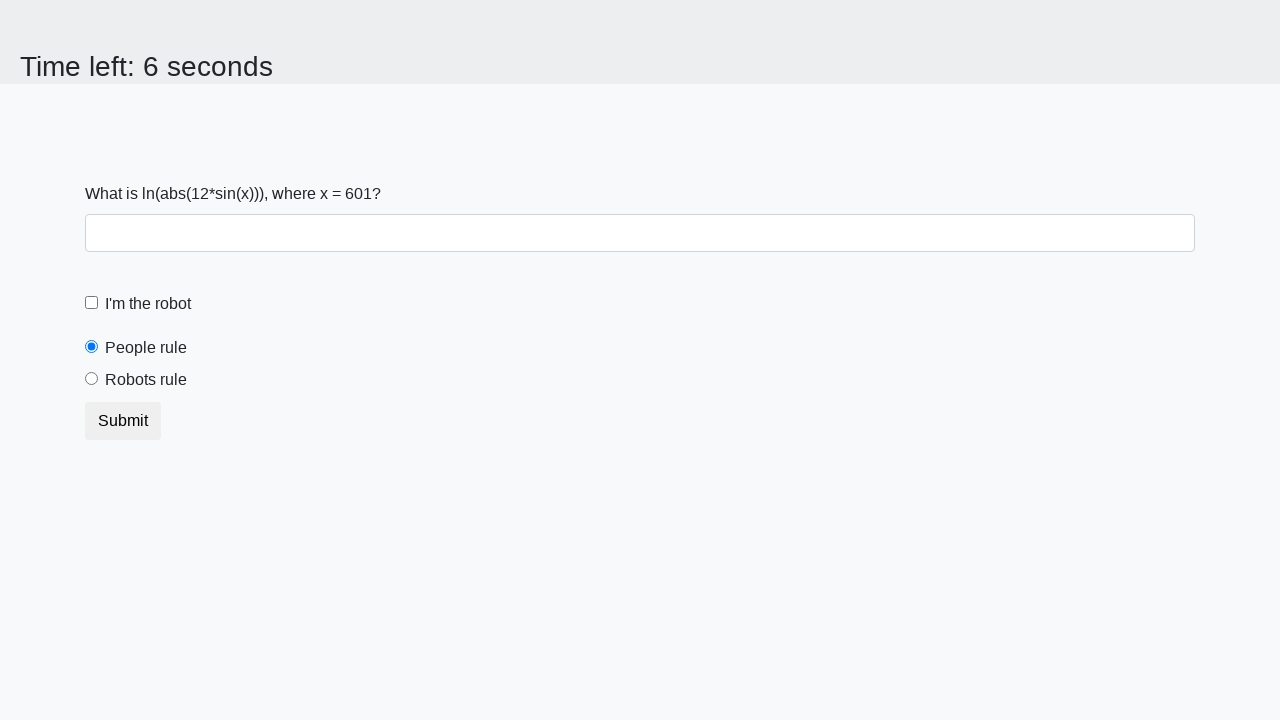

Calculated the logarithmic formula result: 2.282517958364246
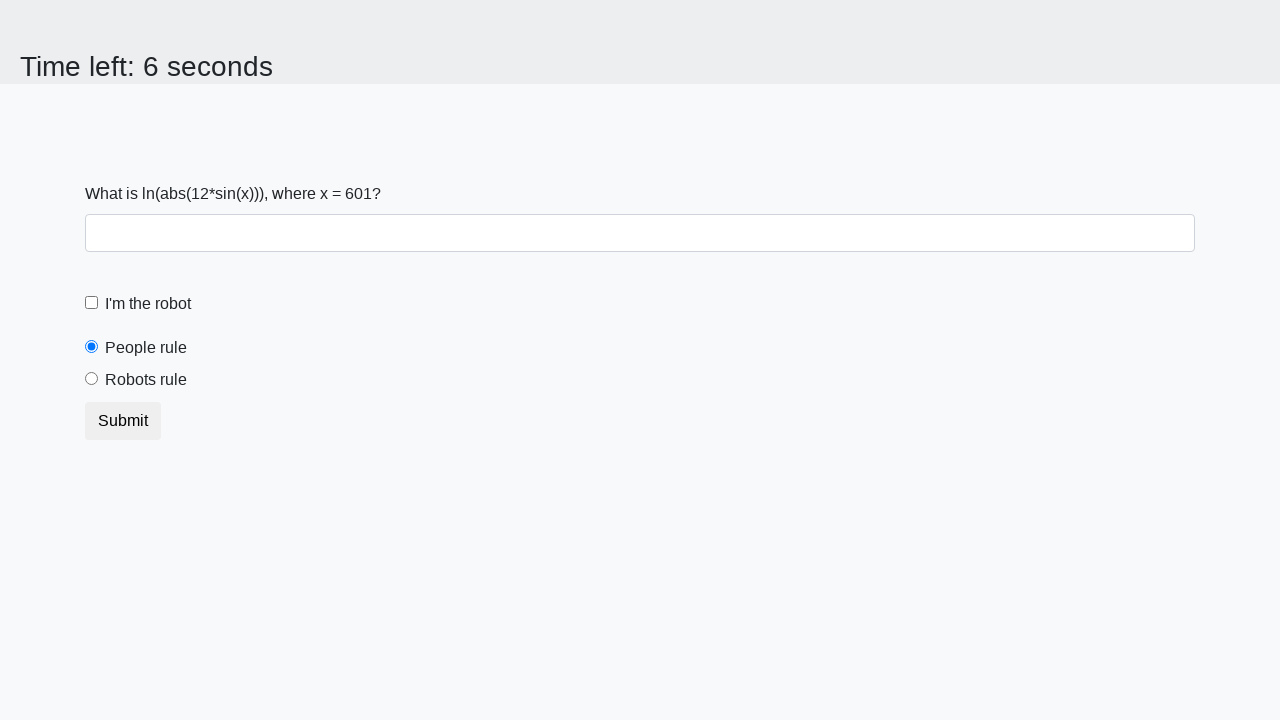

Filled the answer field with the calculated result on #answer
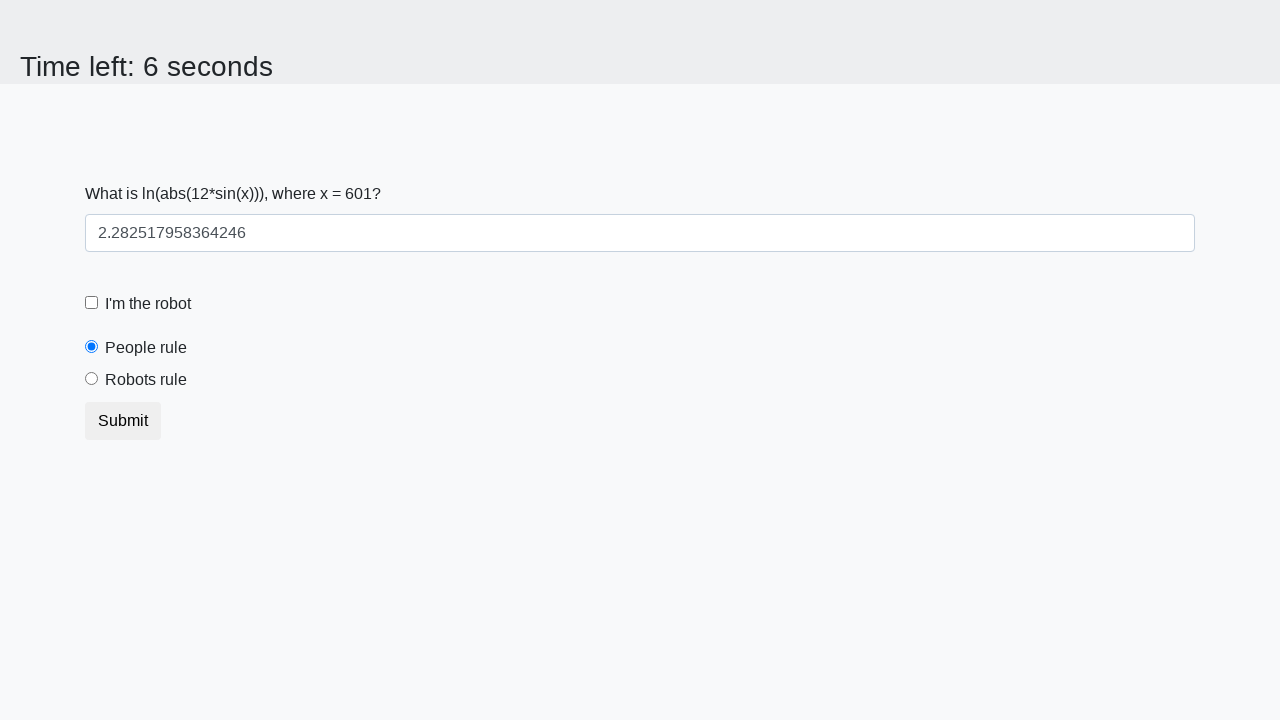

Clicked the robot checkbox at (92, 303) on #robotCheckbox
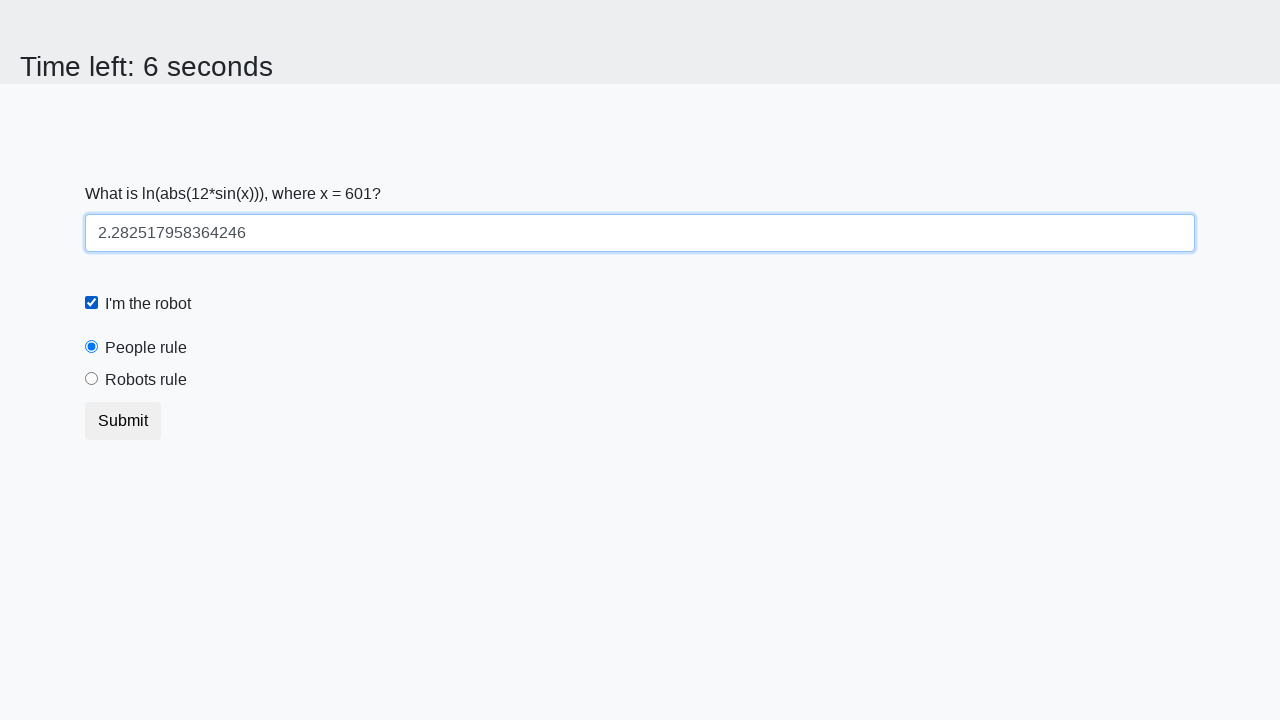

Selected the 'robots rule' radio button at (92, 379) on #robotsRule
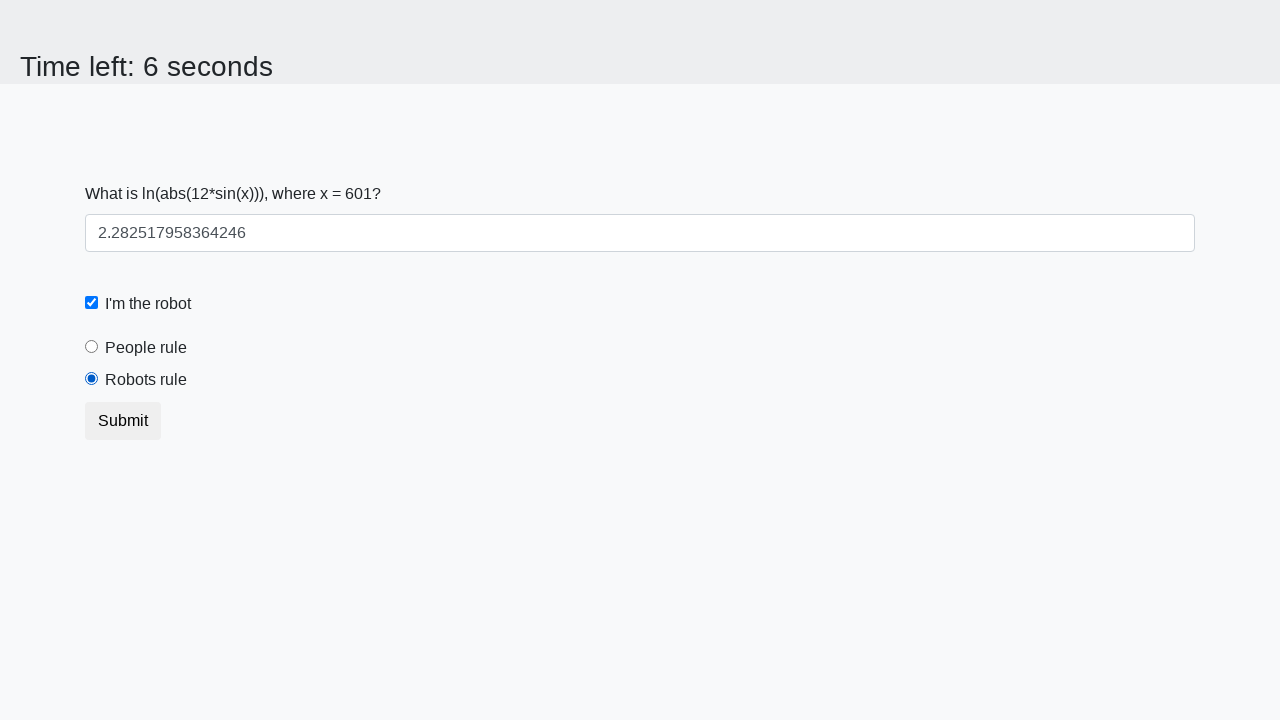

Clicked the submit button to submit the form at (123, 421) on [type='submit']
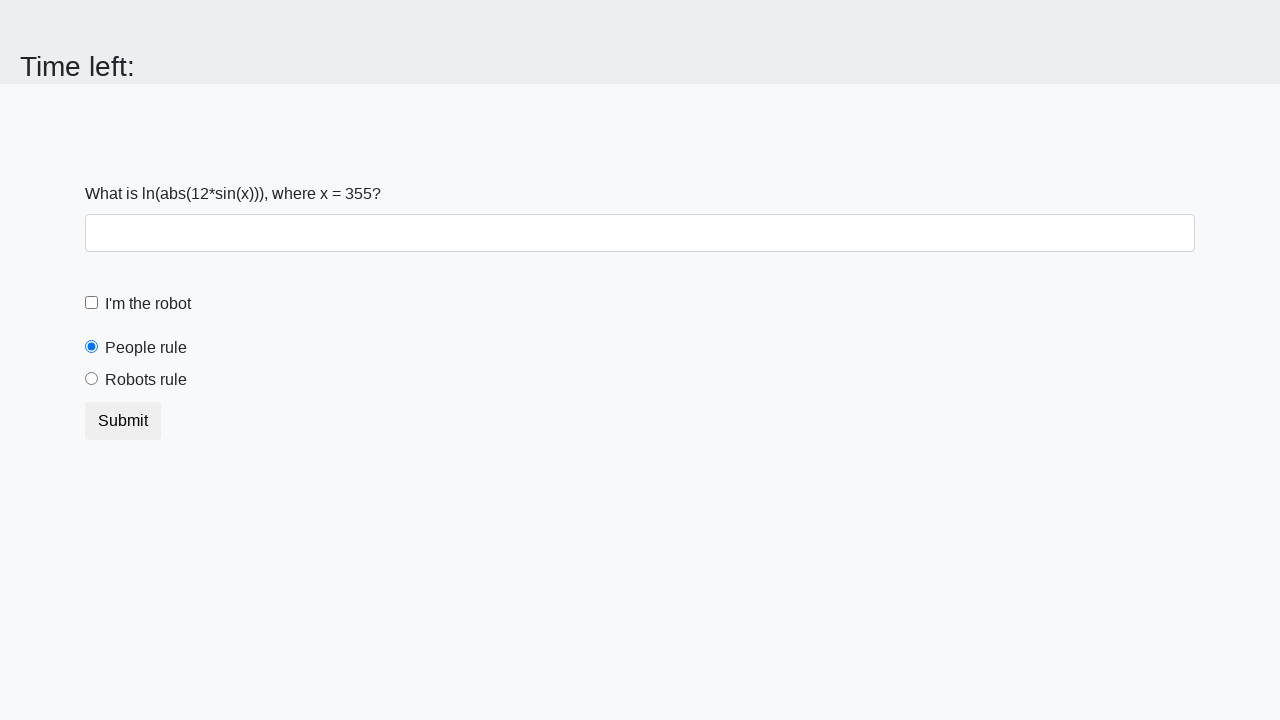

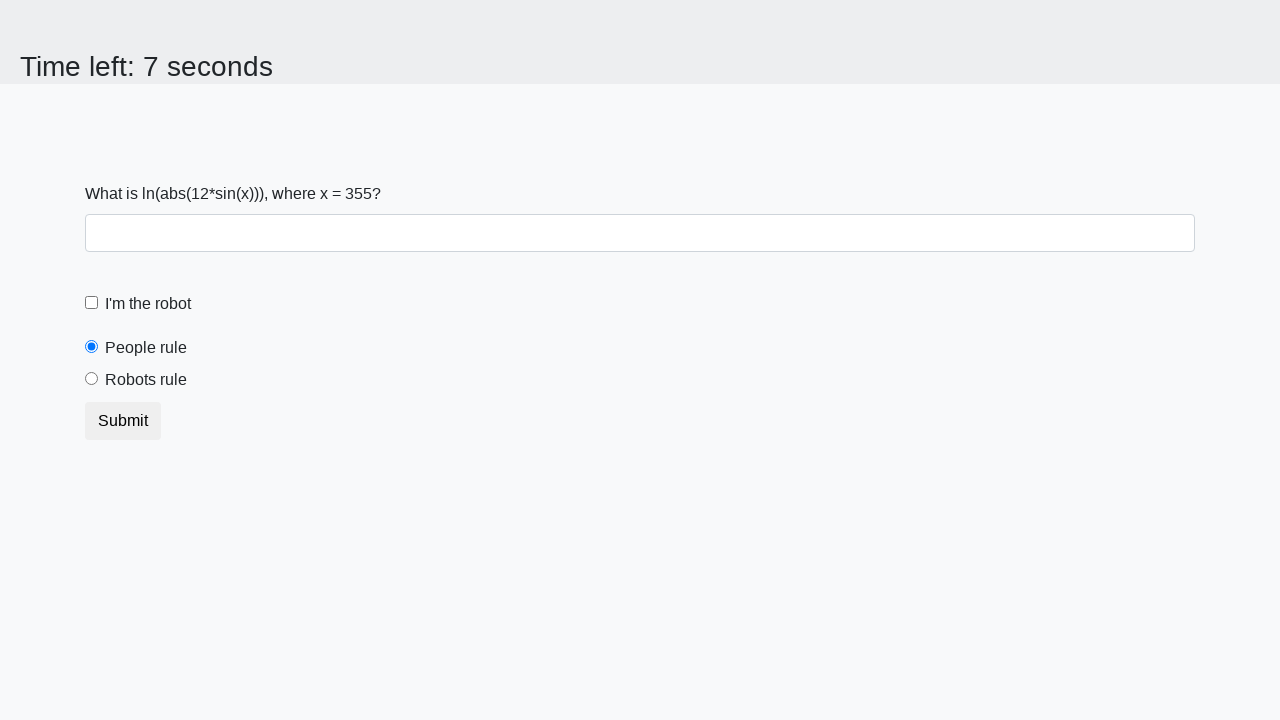